Verifies that the logo is displayed on the landing page and clicks the primary button to proceed

Starting URL: https://devapp-systemone.azurewebsites.net/

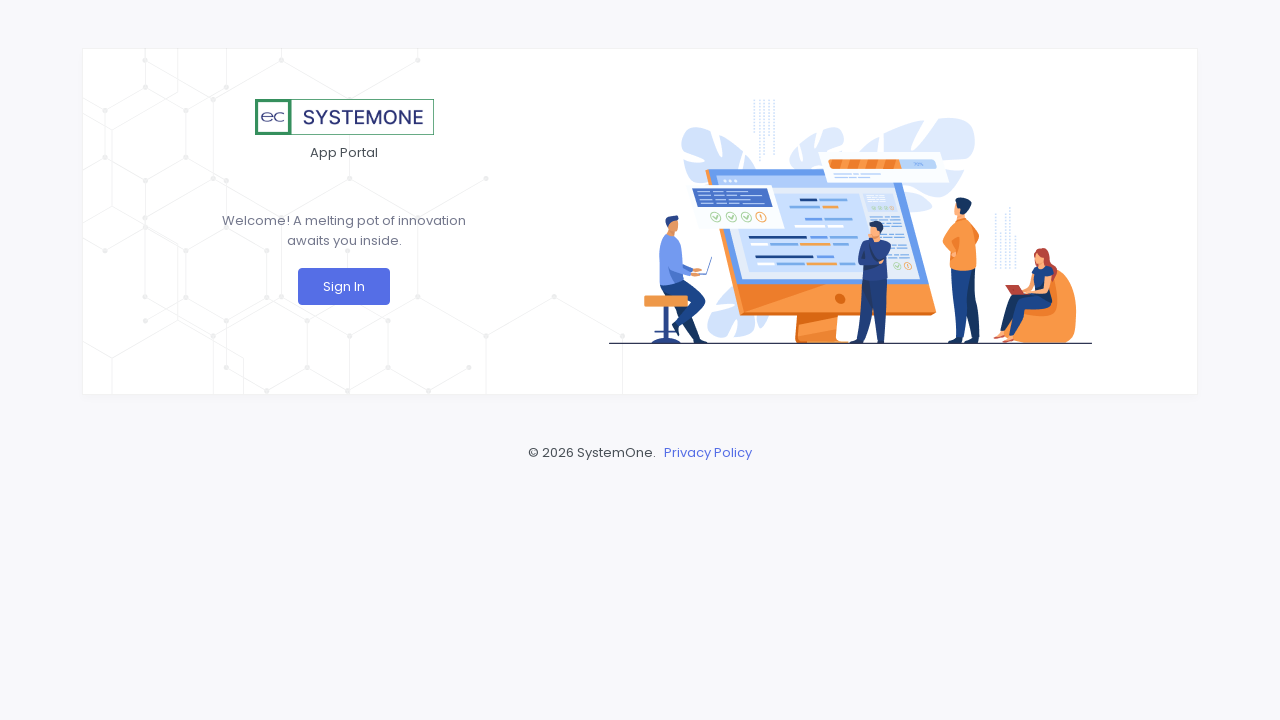

Logo element loaded on landing page
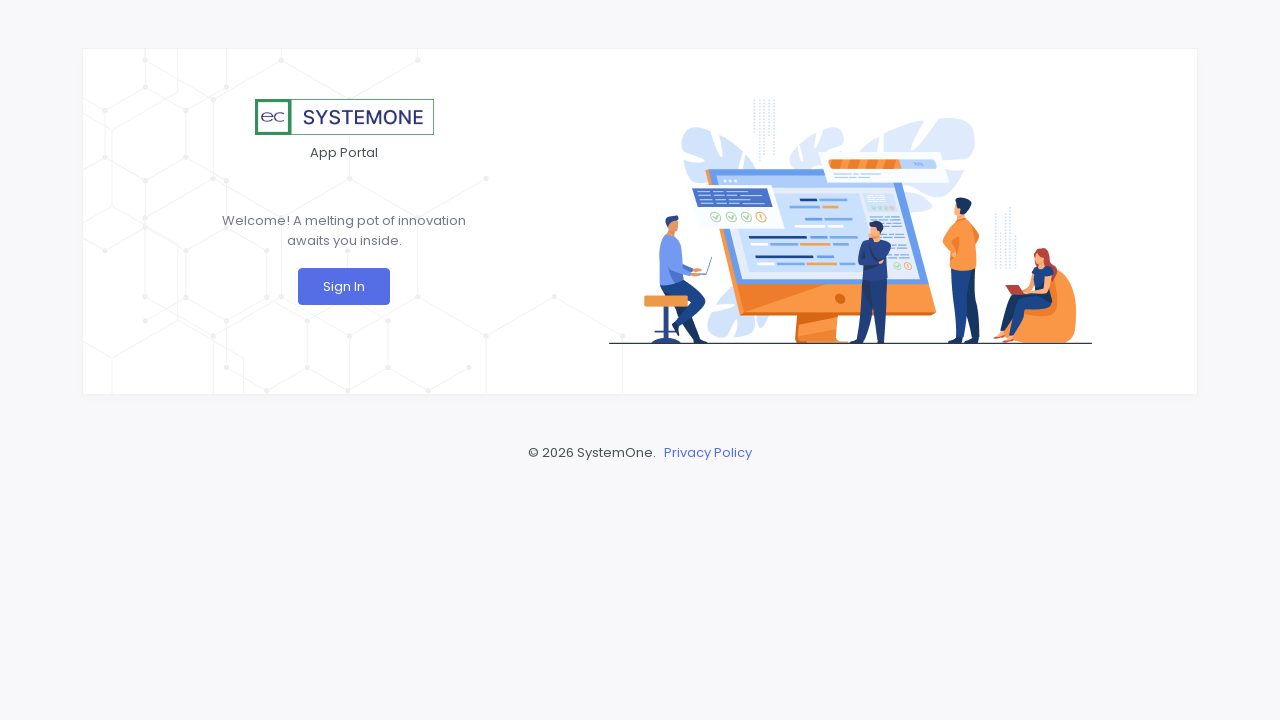

Clicked primary button to proceed at (344, 286) on .btn.btn-xl.btn-primary.px-4
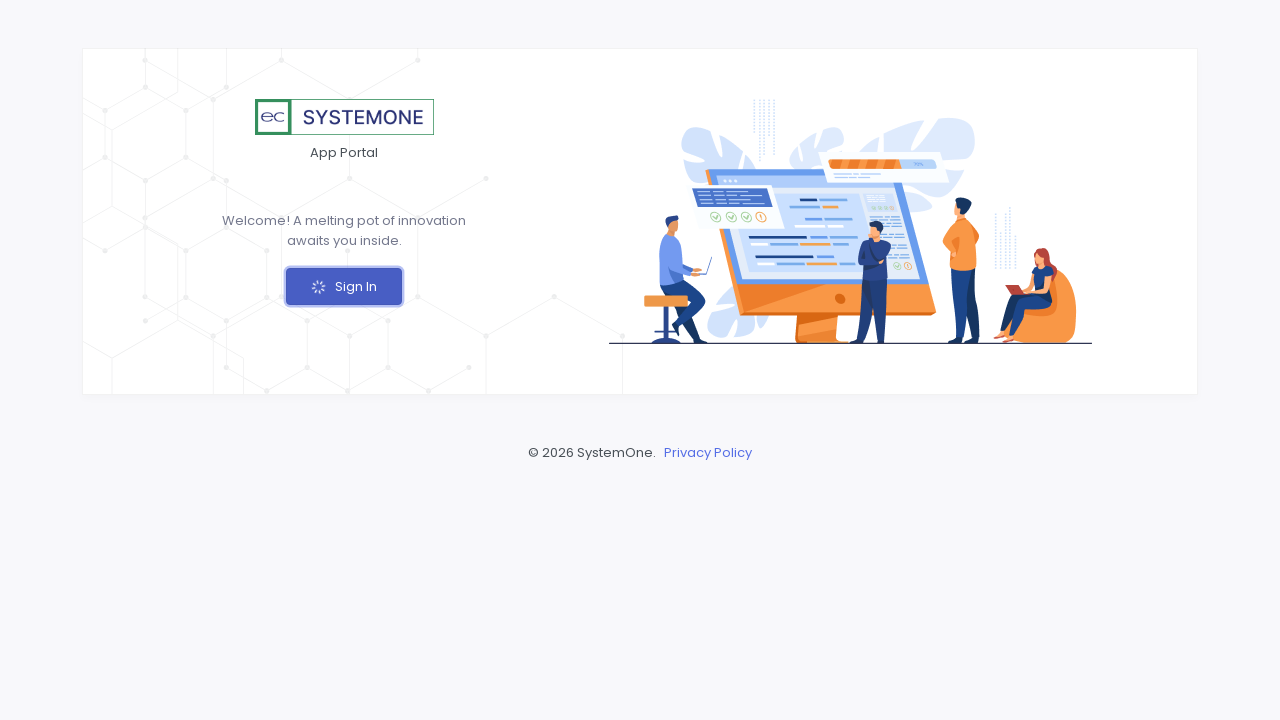

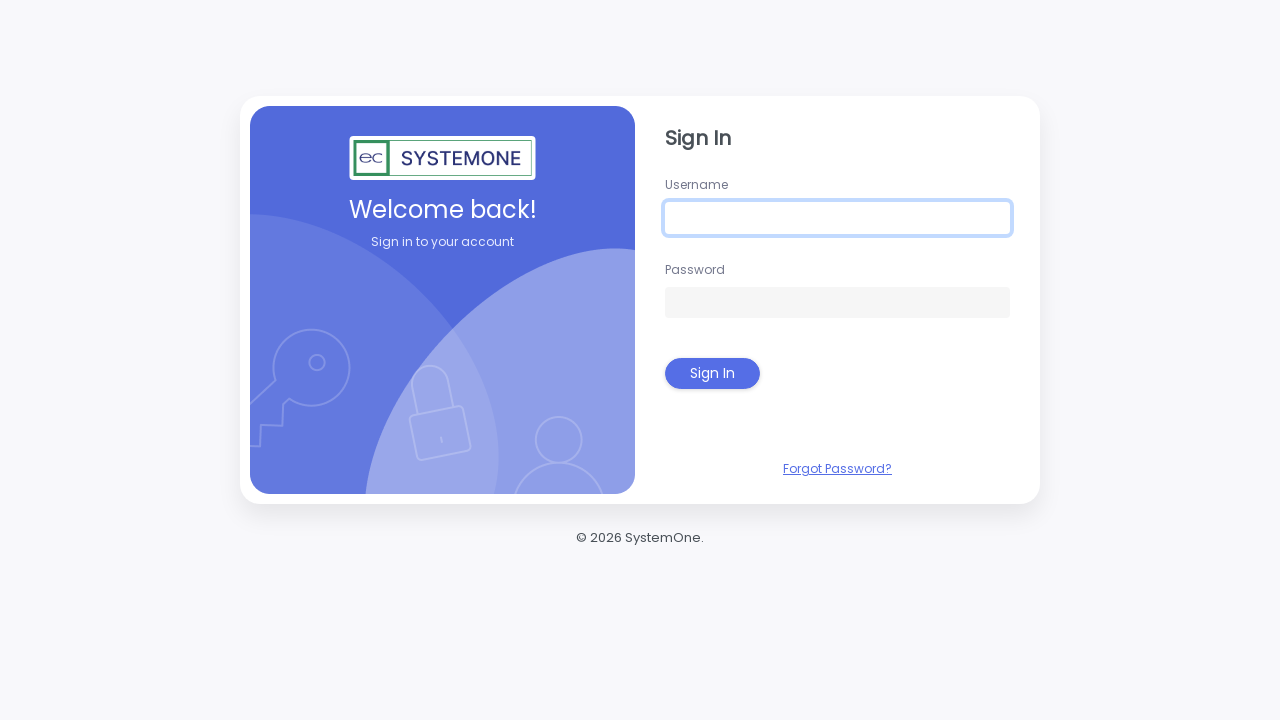